Tests various dropdown and checkbox interactions on a flight booking form, including selecting senior citizen discount, enabling round trip option, and increasing passenger count

Starting URL: https://rahulshettyacademy.com/dropdownsPractise/

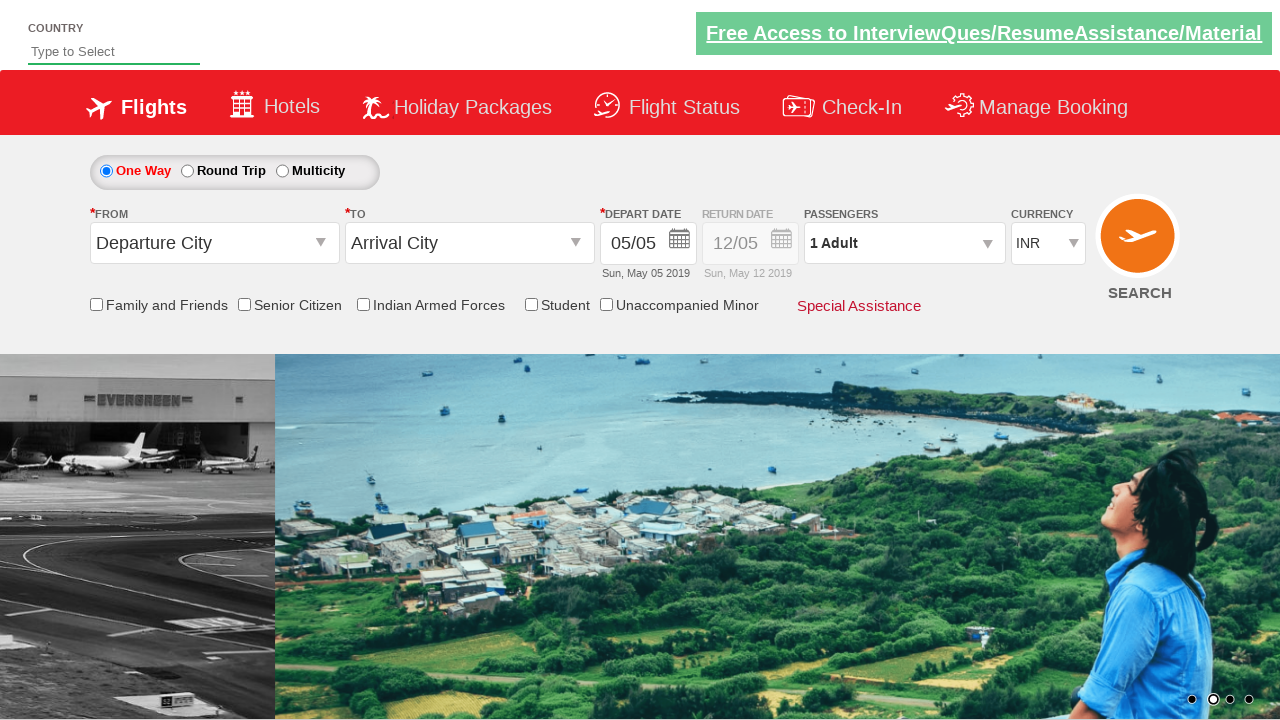

Verified senior citizen discount checkbox is not selected initially
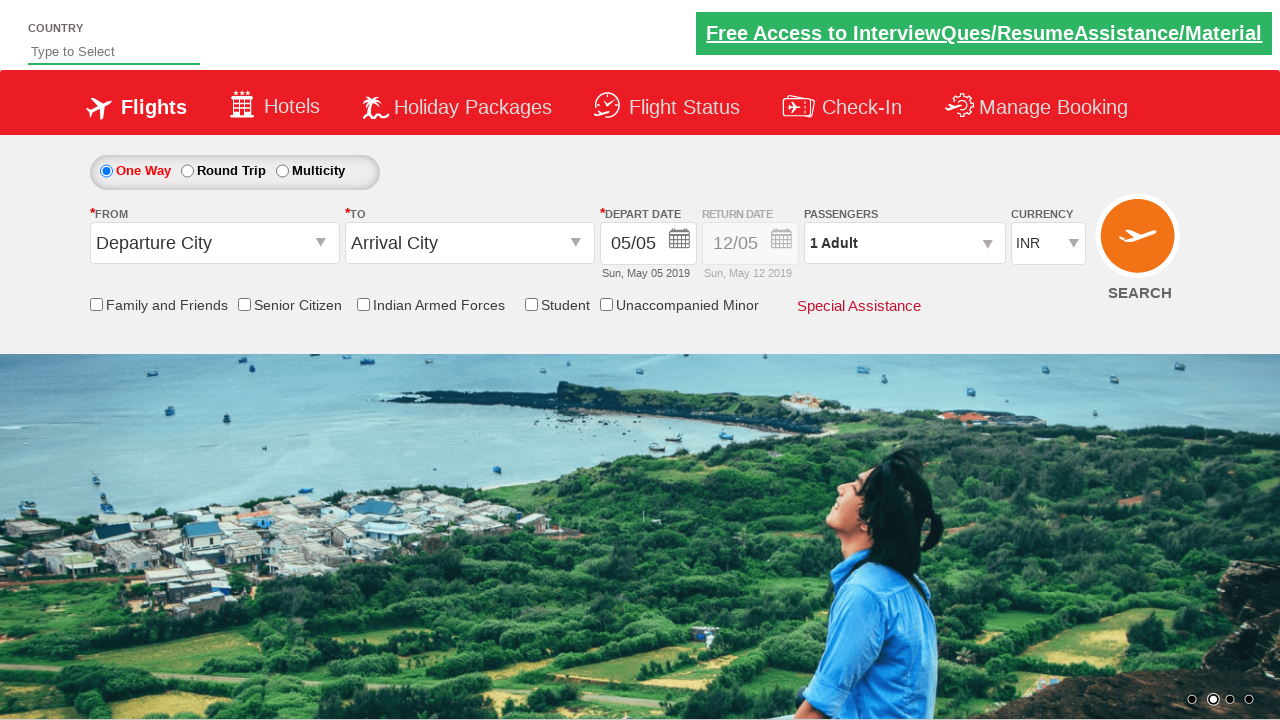

Clicked senior citizen discount checkbox at (244, 304) on input[id*='SeniorCitizenDiscount']
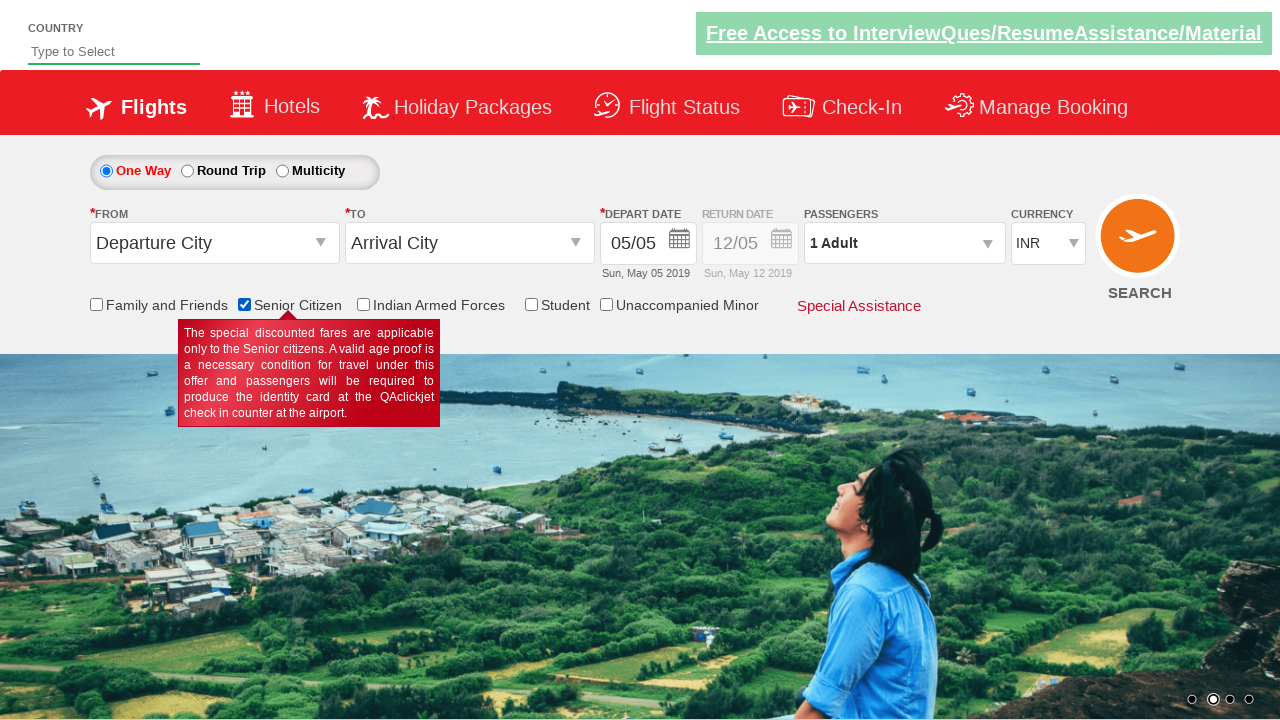

Verified senior citizen discount checkbox is now selected
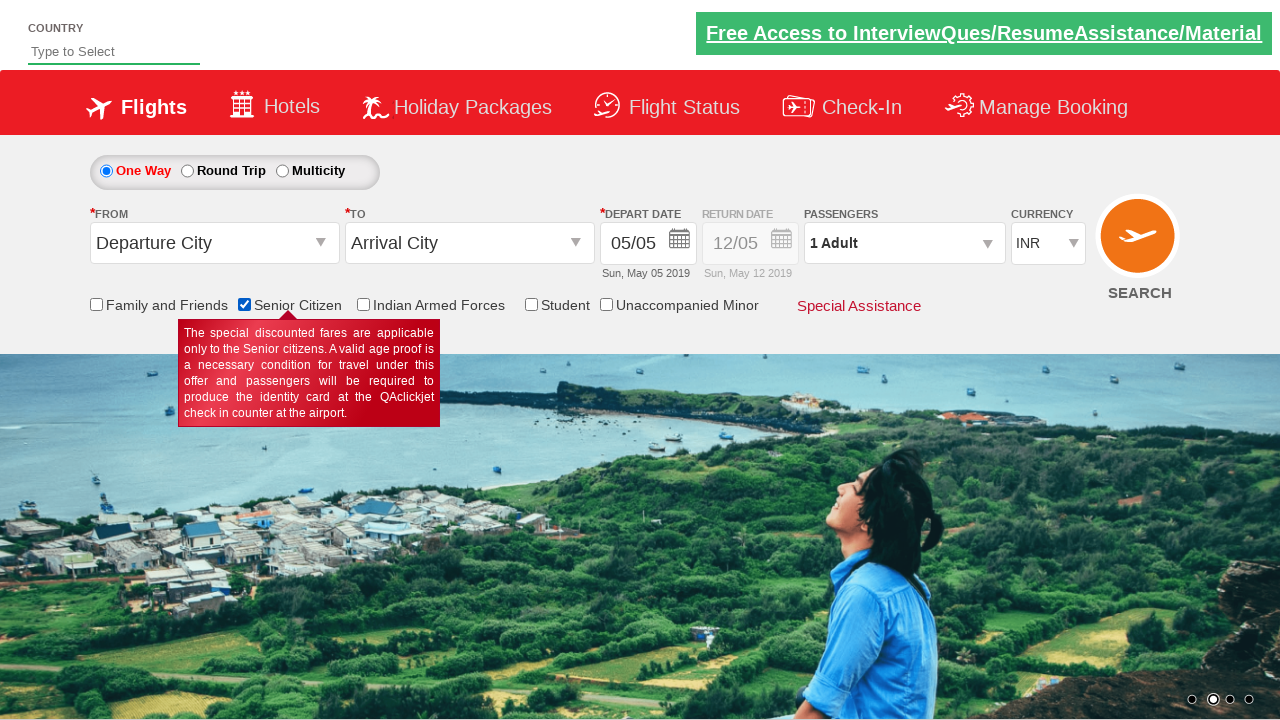

Clicked round trip radio button to enable return date at (187, 171) on #ctl00_mainContent_rbtnl_Trip_1
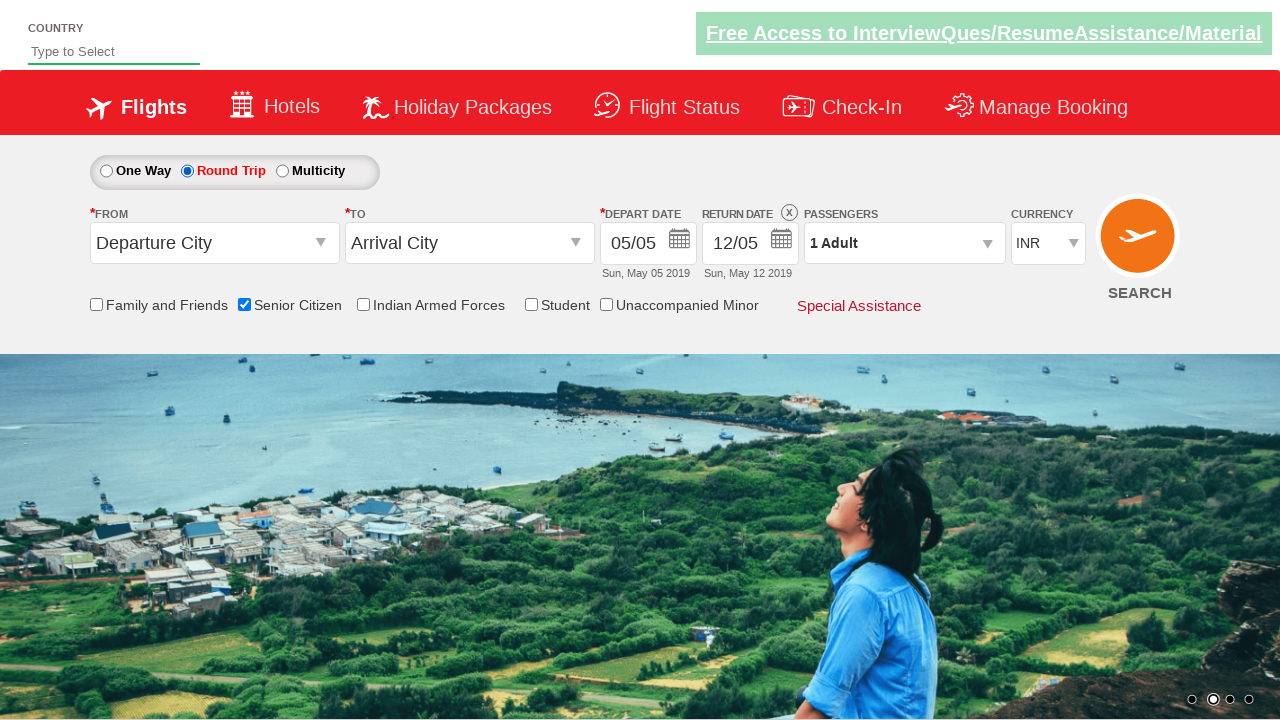

Verified return date calendar is enabled
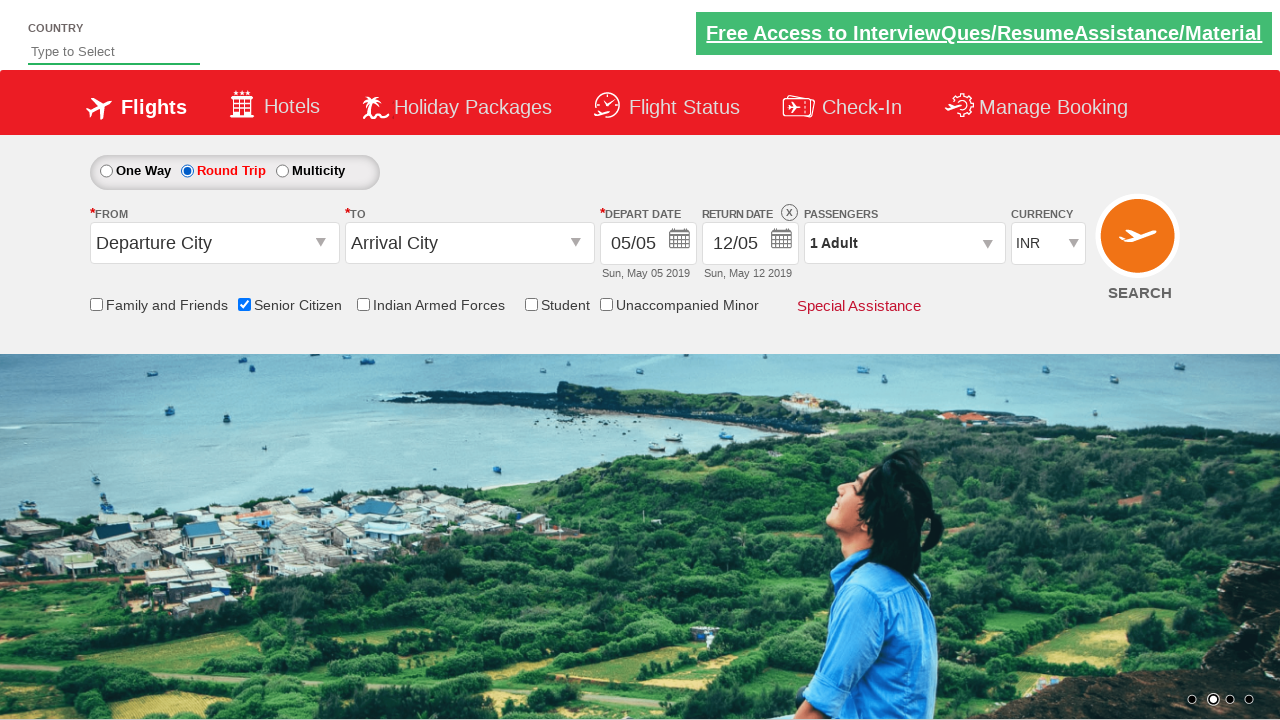

Clicked passenger info dropdown to open passenger selection at (904, 243) on #divpaxinfo
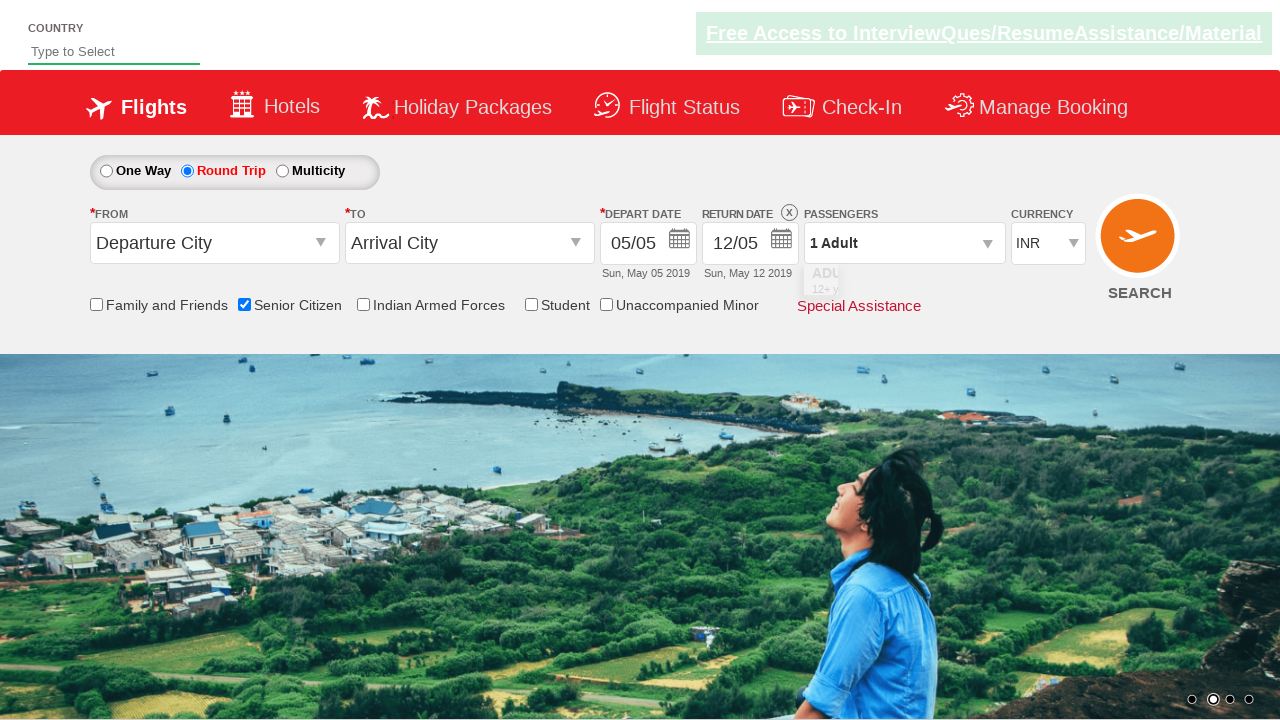

Clicked adult increment button (iteration 1/4) at (982, 288) on #hrefIncAdt
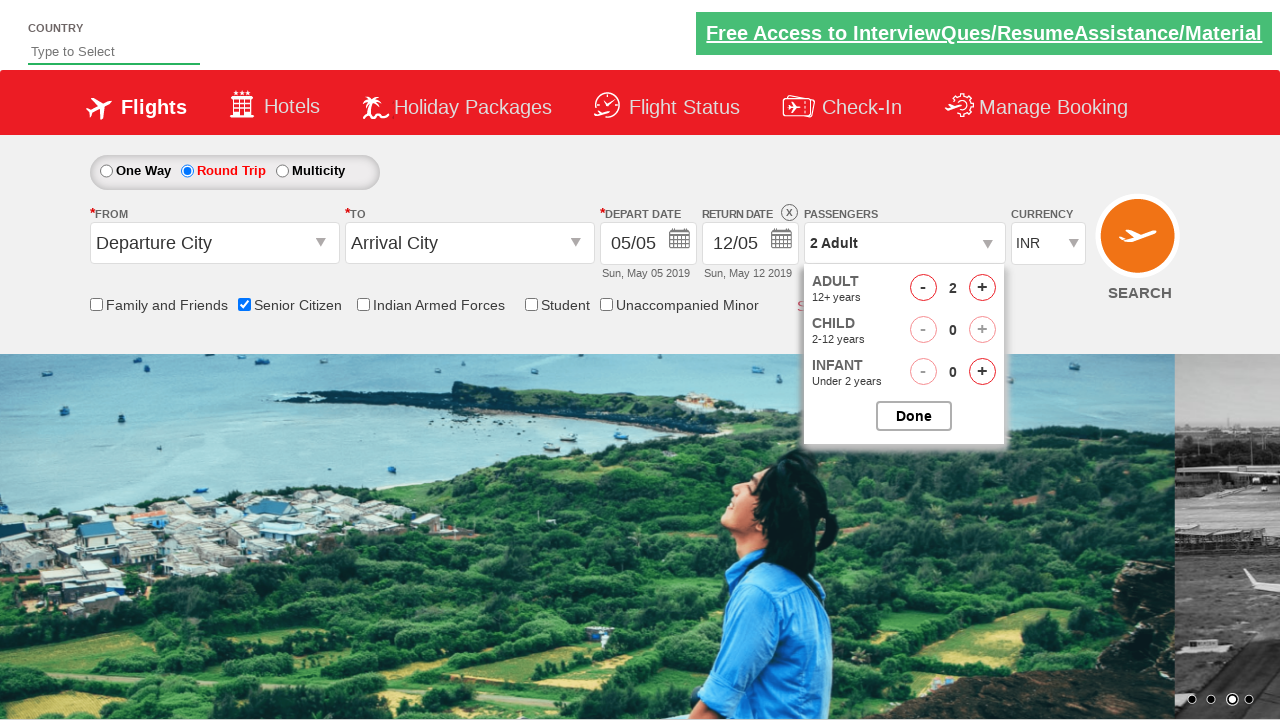

Clicked adult increment button (iteration 2/4) at (982, 288) on #hrefIncAdt
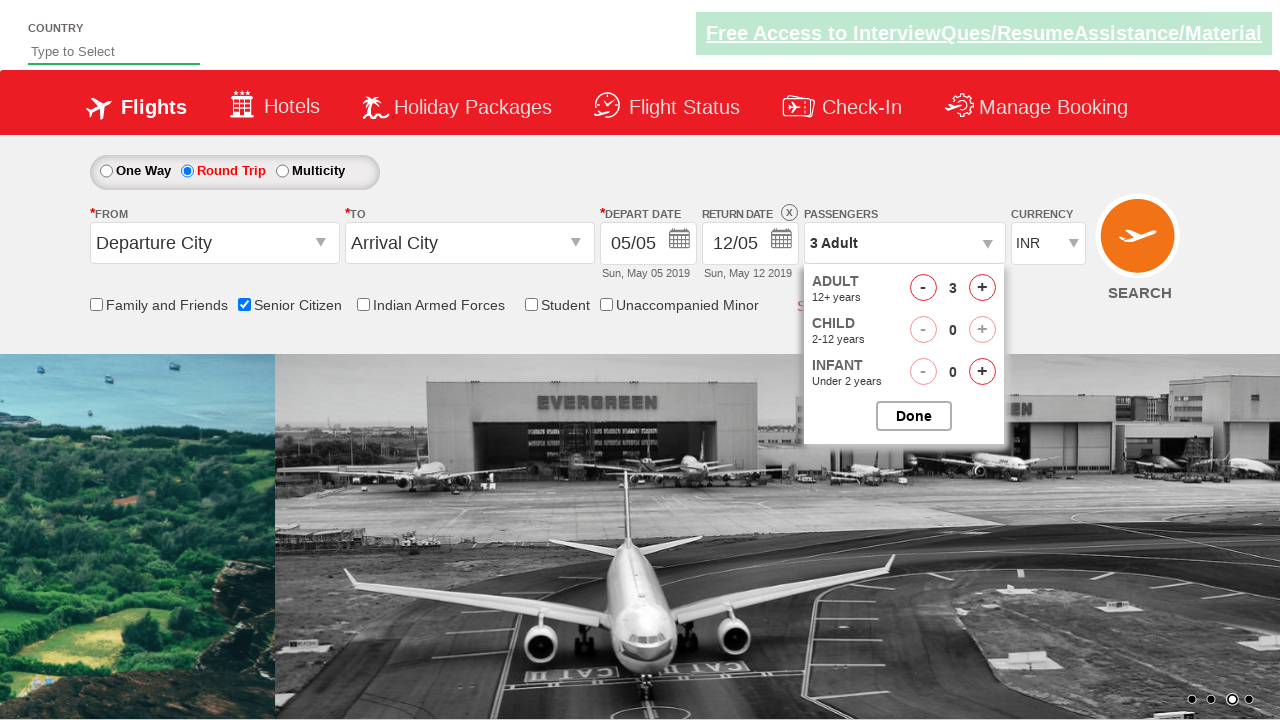

Clicked adult increment button (iteration 3/4) at (982, 288) on #hrefIncAdt
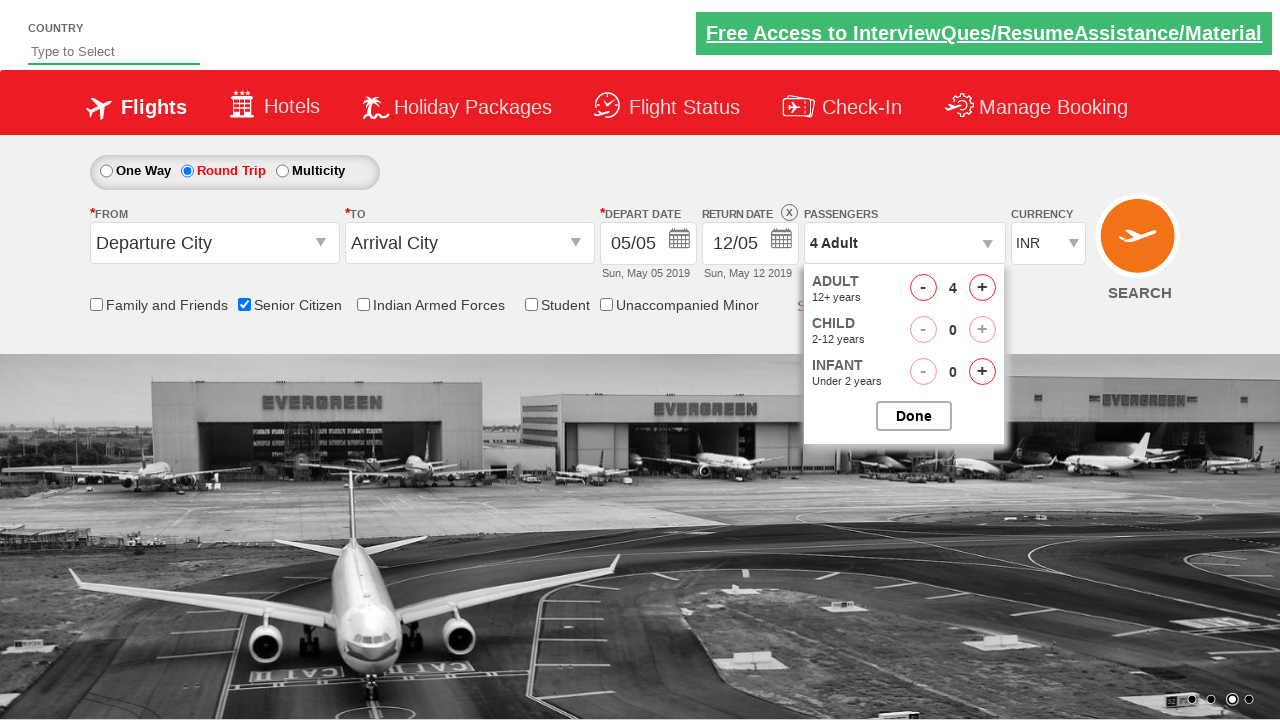

Clicked adult increment button (iteration 4/4) at (982, 288) on #hrefIncAdt
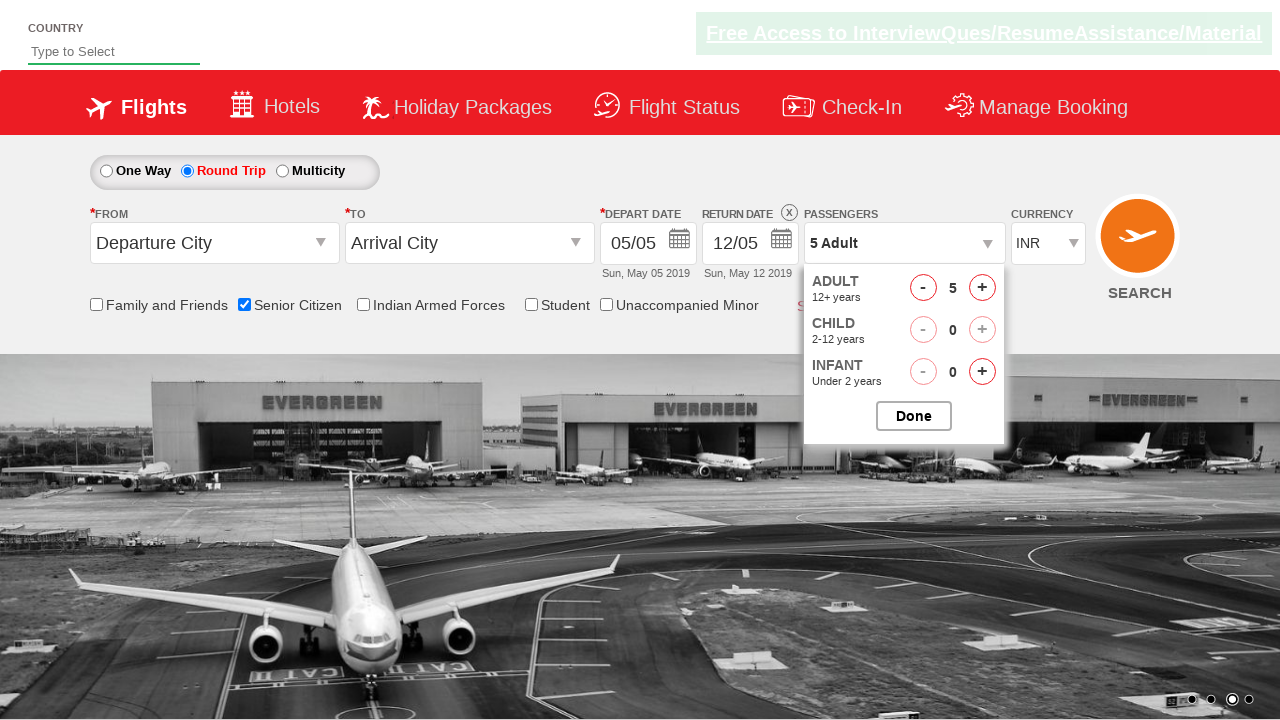

Closed passenger selection dropdown at (914, 416) on #btnclosepaxoption
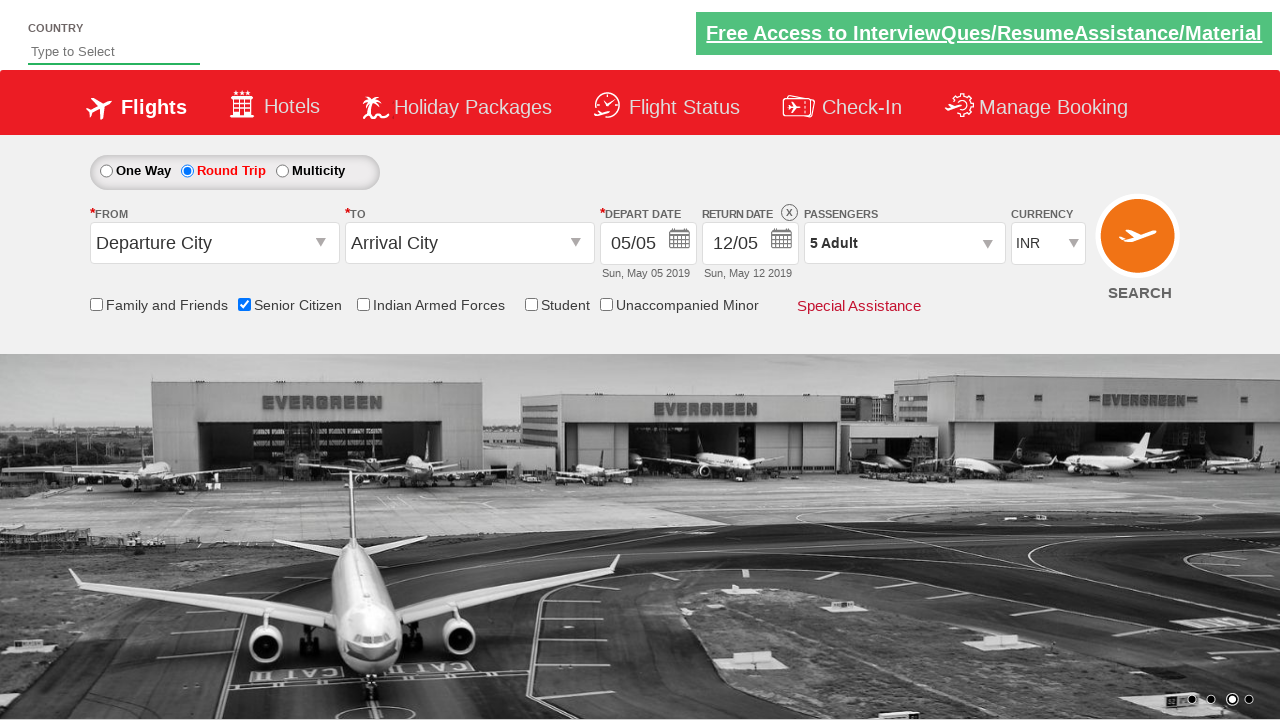

Verified passenger count displays '5 Adult'
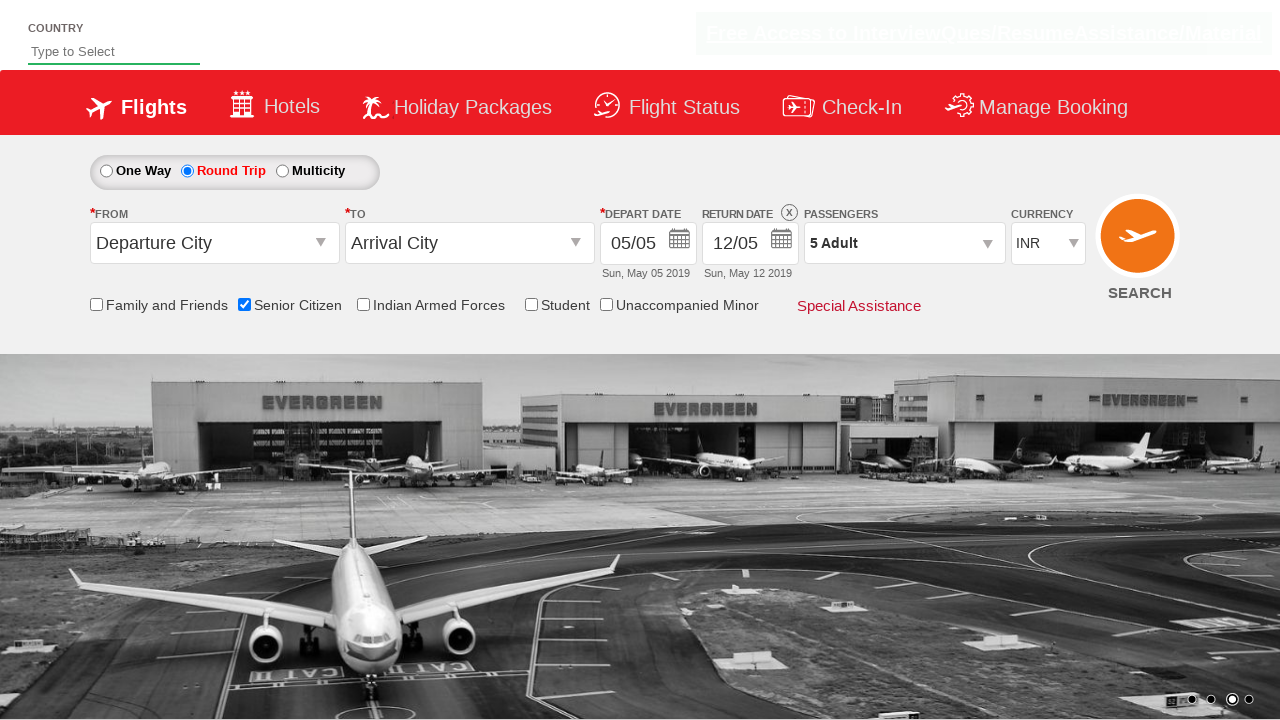

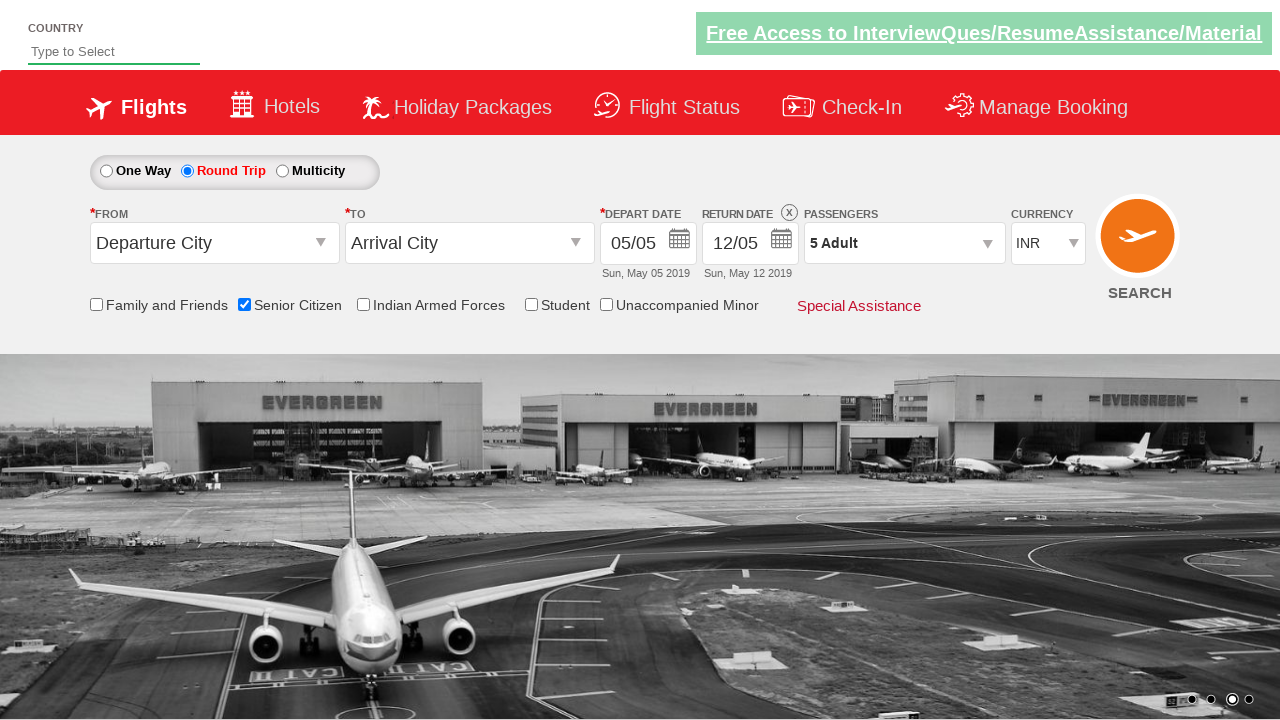